Navigates to Google signup page, opens Help and Privacy links in new windows, switches to the Help window, and clicks the Community button

Starting URL: http://accounts.google.com/signup

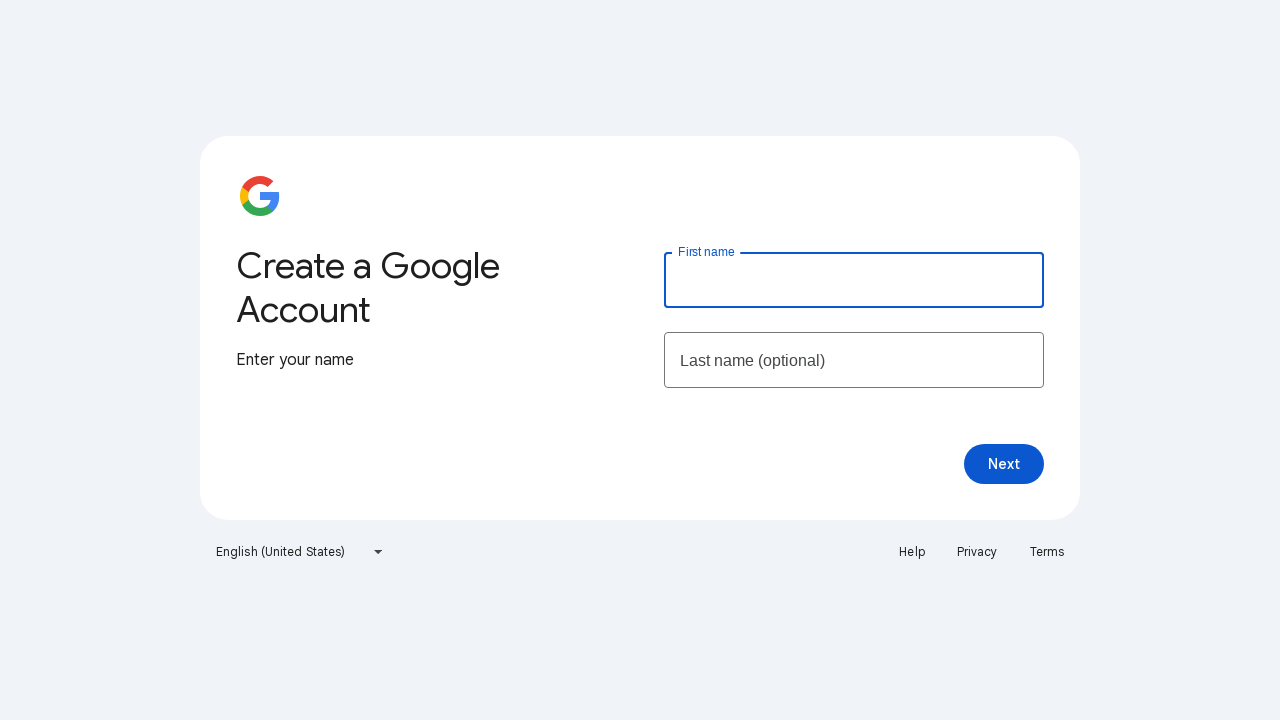

Navigated to Google signup page
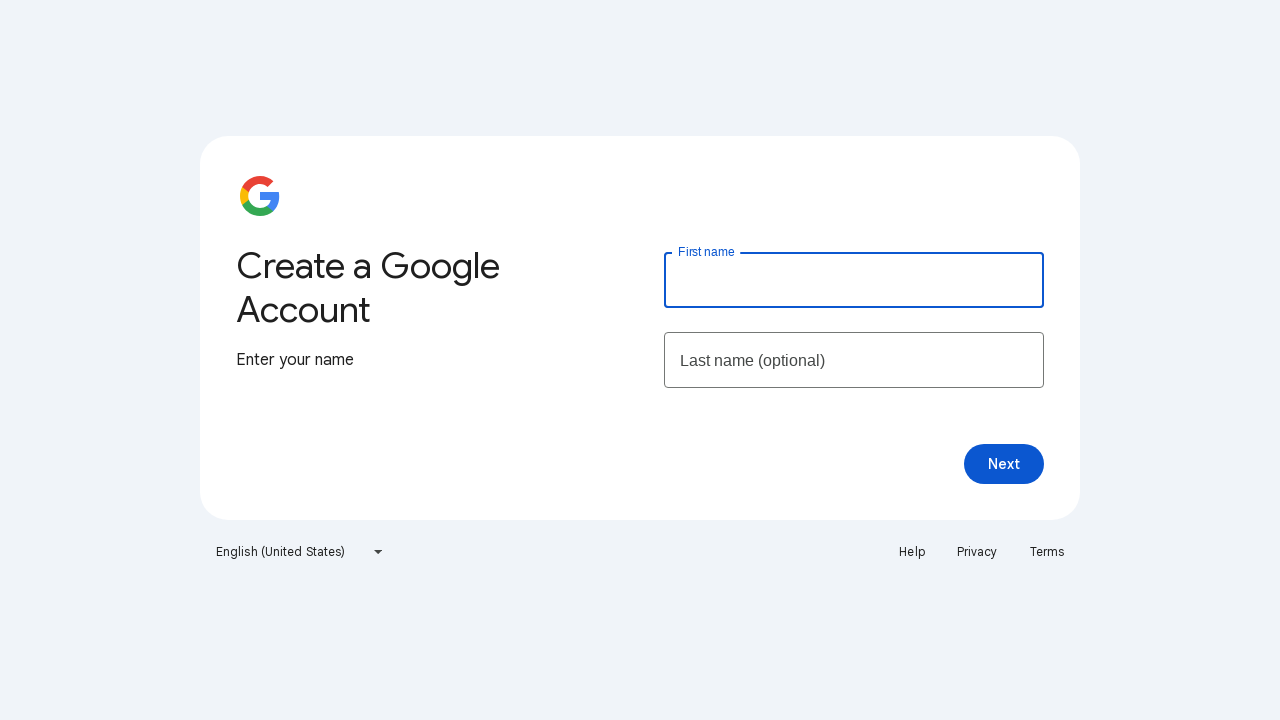

Clicked Help link to open in new window at (912, 552) on xpath=//a[text()='Help']
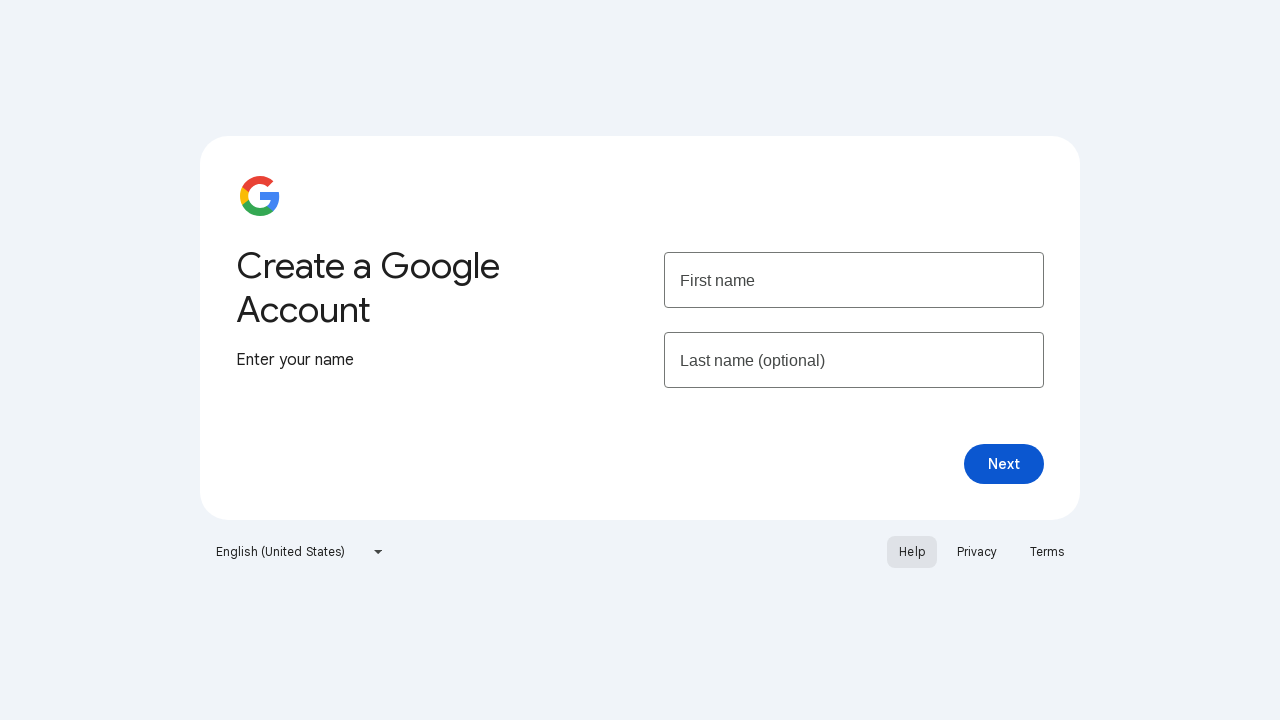

Clicked Privacy link to open in new window at (977, 552) on xpath=//a[text()='Privacy']
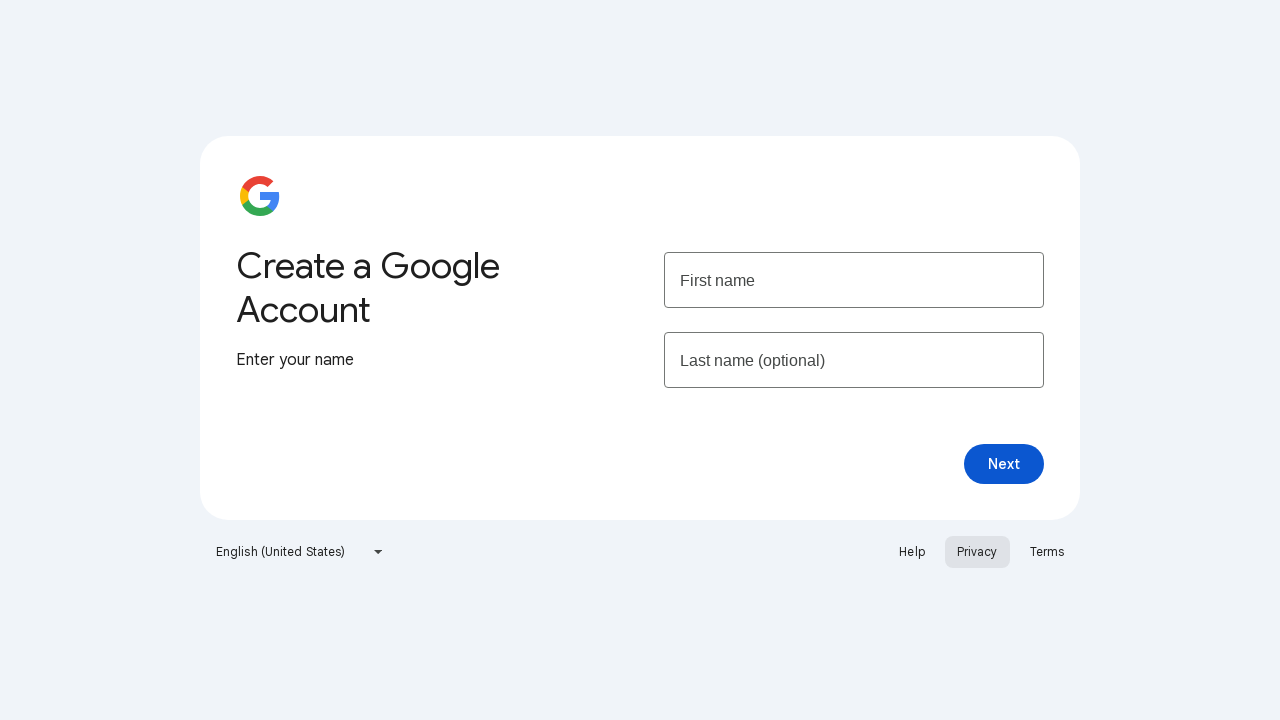

Found Help window with 'Google Account Help' in title
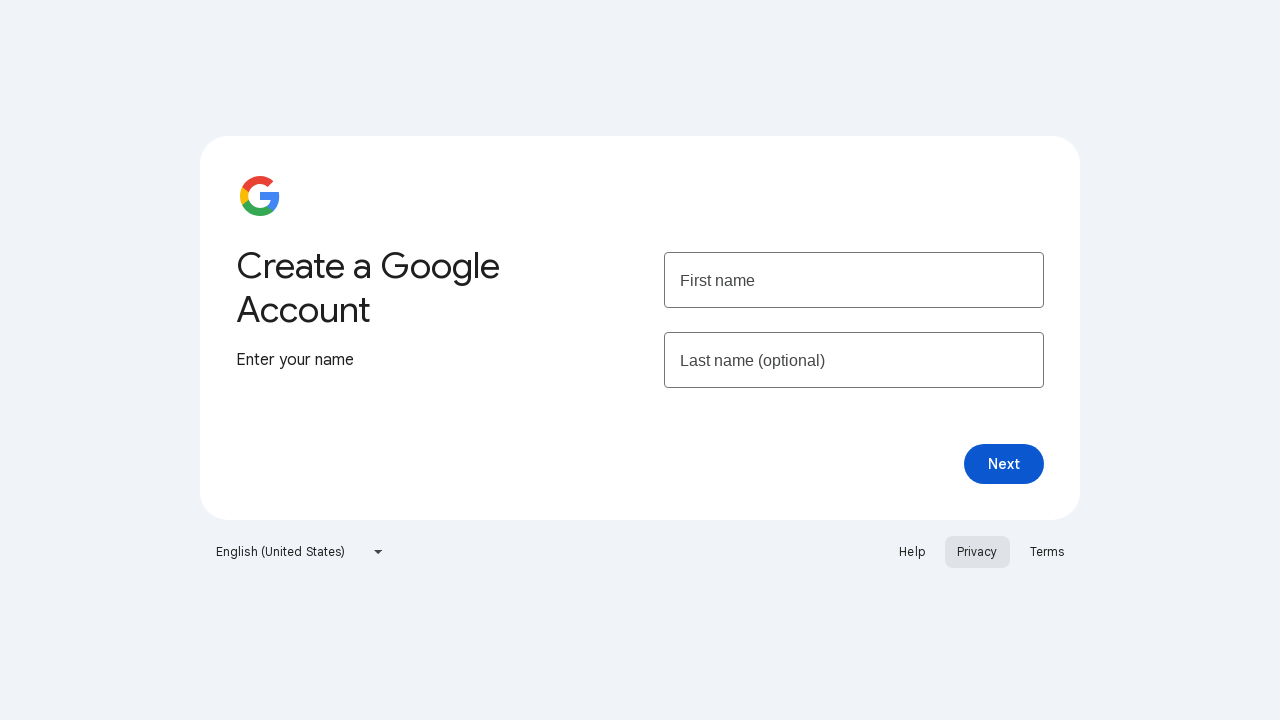

Clicked Community button on Help page at (174, 96) on xpath=//a[text()='Community']
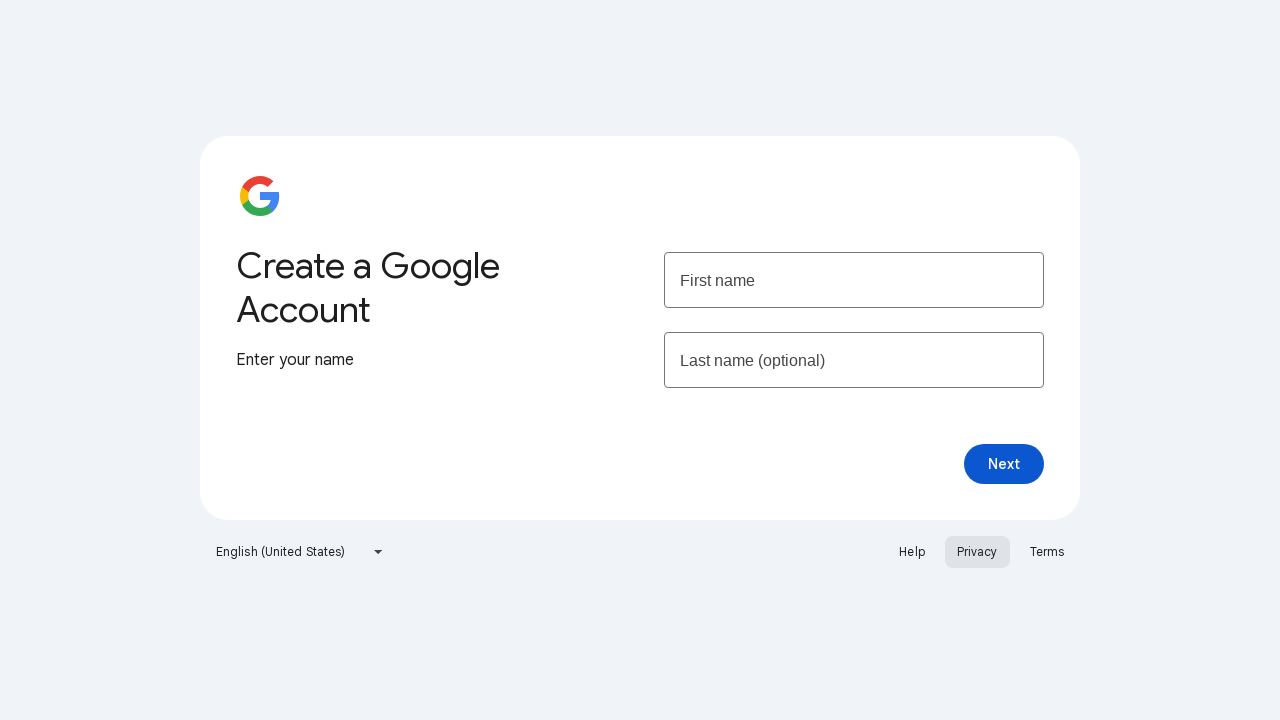

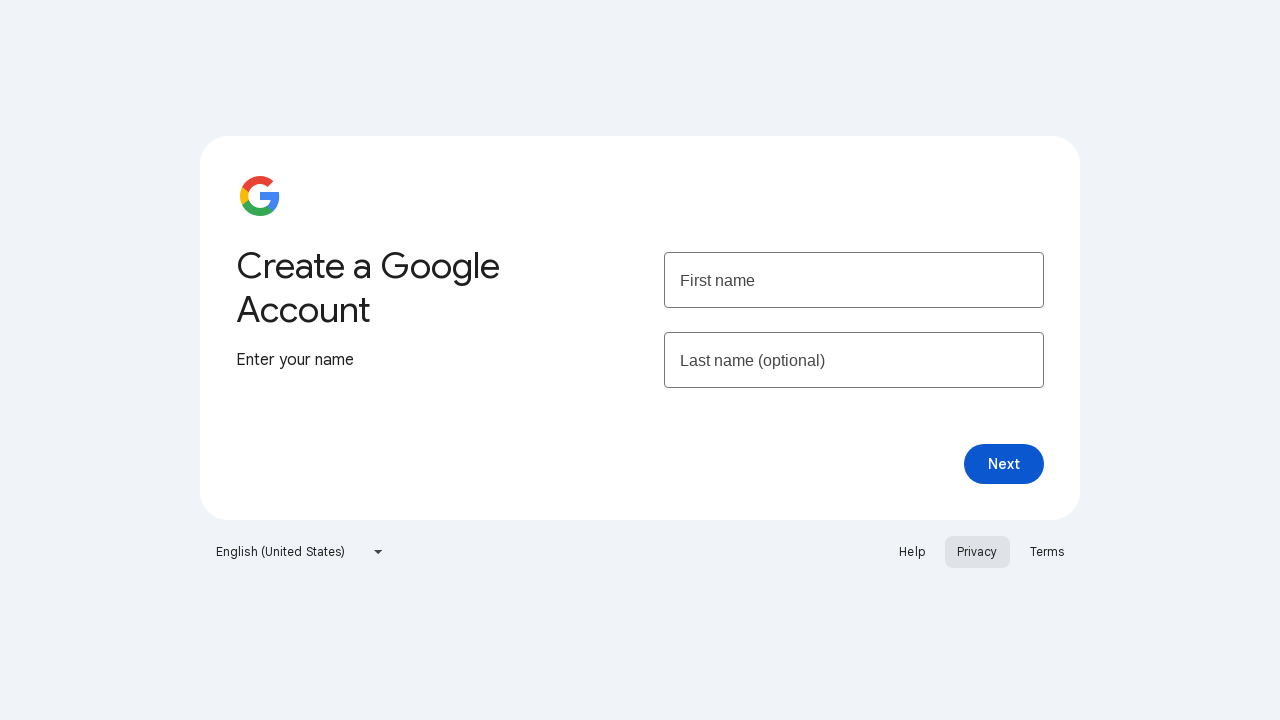